Tests JQuery UI Menus page by clicking the 'JQuery UI Menus' hyperlink which navigates to the external jQuery UI API documentation

Starting URL: https://the-internet.herokuapp.com/jqueryui/menu

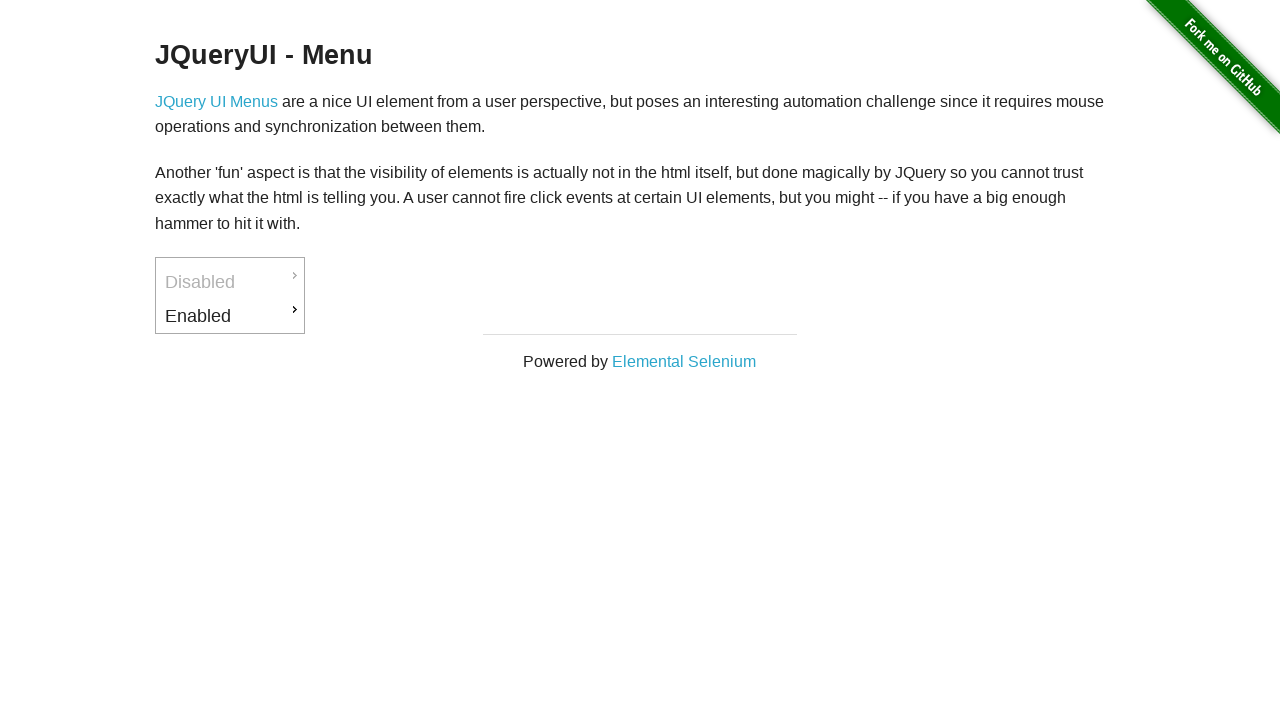

Clicked 'JQuery UI Menus' hyperlink to navigate to jQuery UI API documentation at (216, 101) on internal:role=link[name="JQuery UI Menus"i]
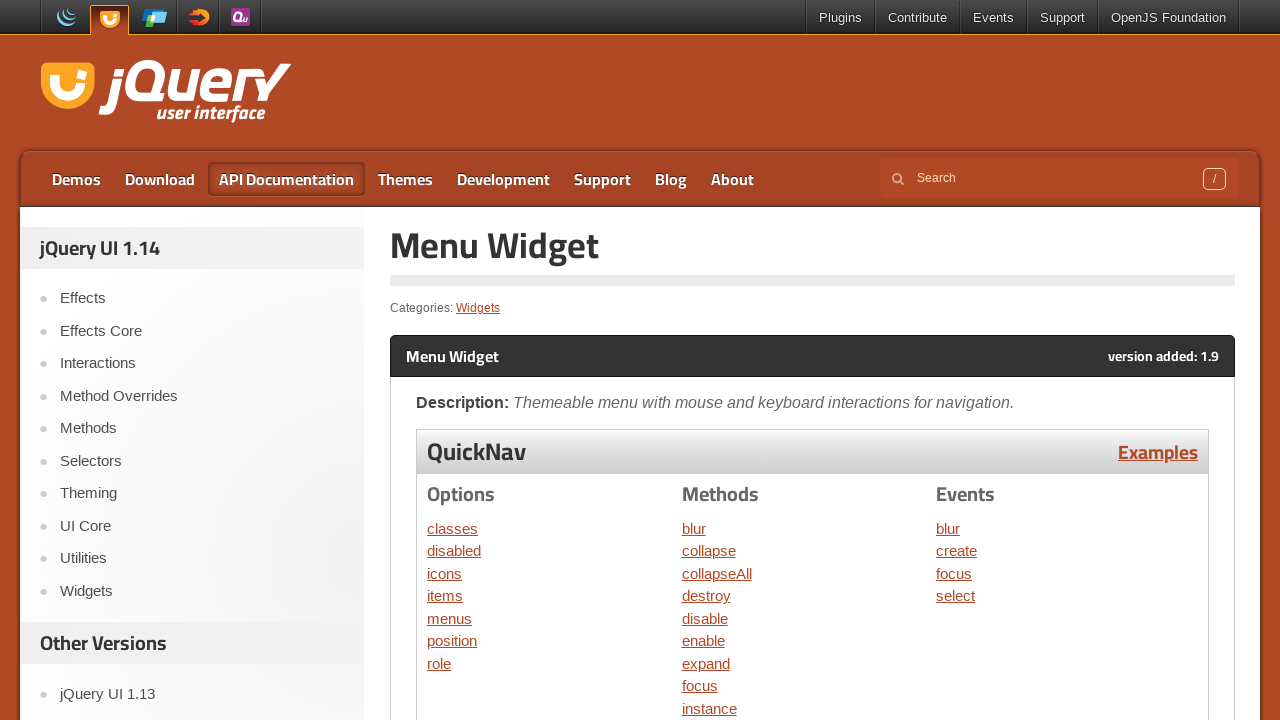

Successfully navigated to jQuery UI Menu API documentation page
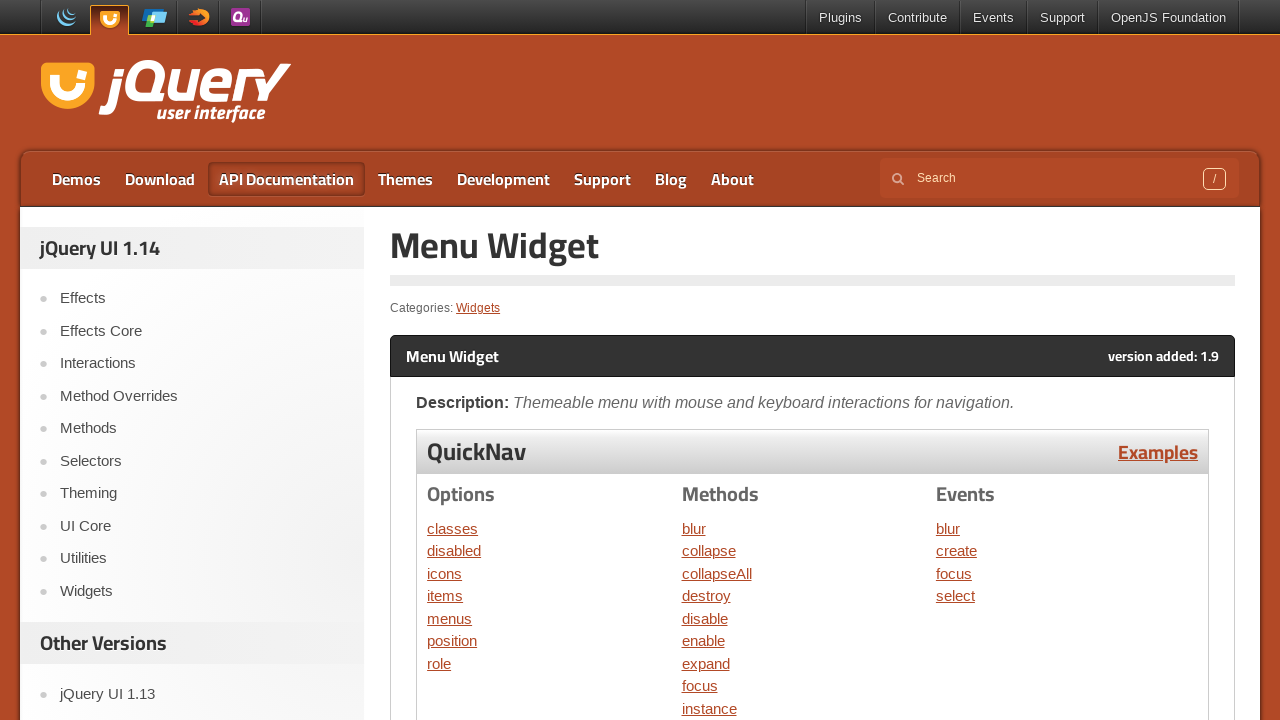

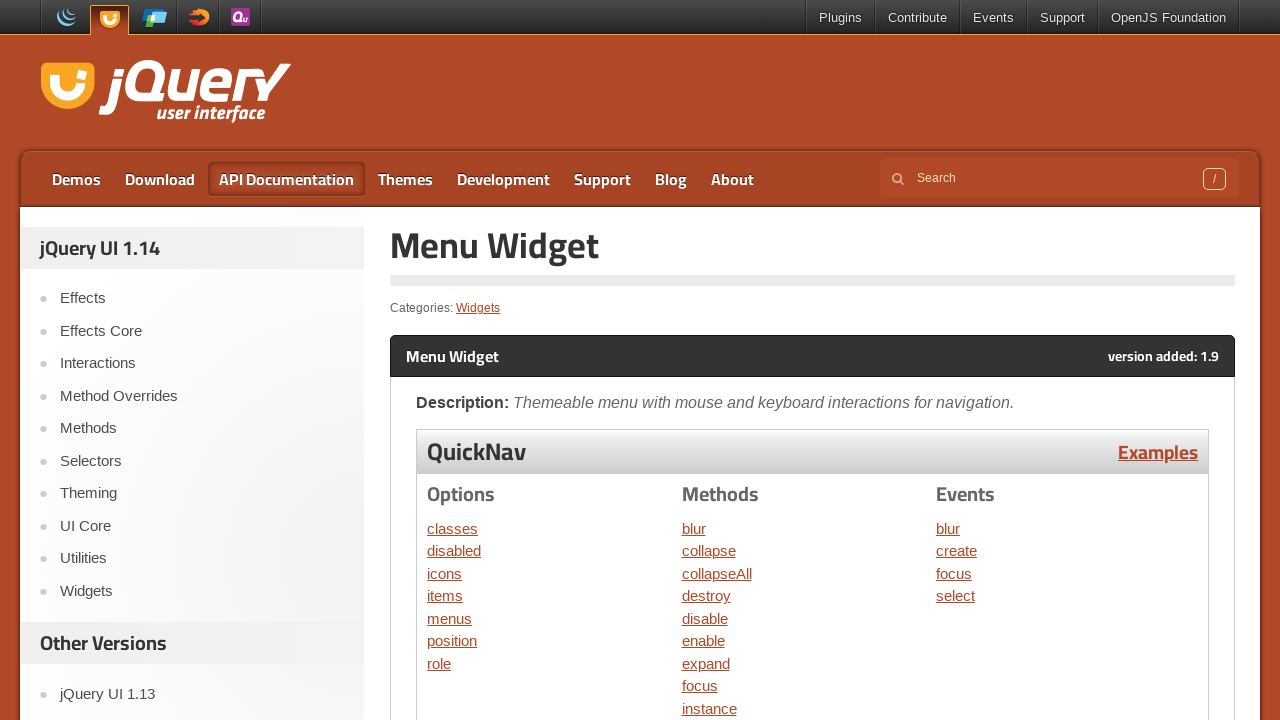